Tests that whitespace is trimmed from edited todo text

Starting URL: https://demo.playwright.dev/todomvc

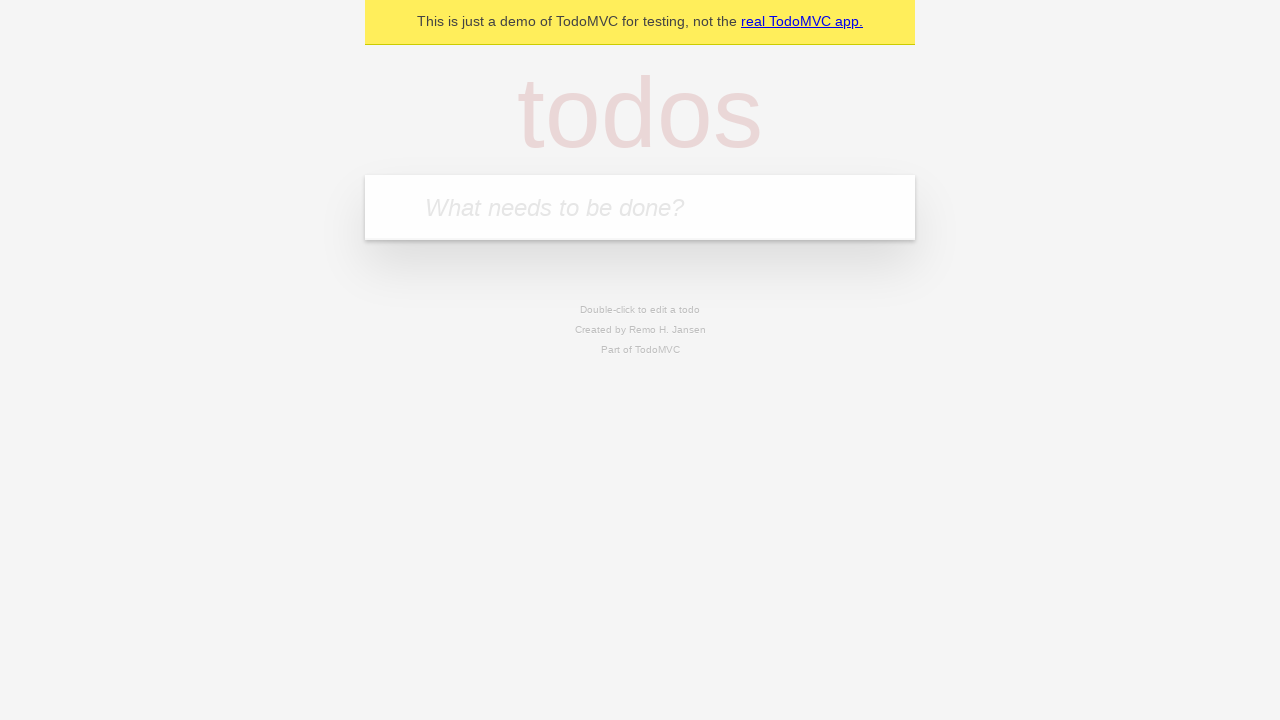

Filled todo input field with 'buy some cheese' on internal:attr=[placeholder="What needs to be done?"i]
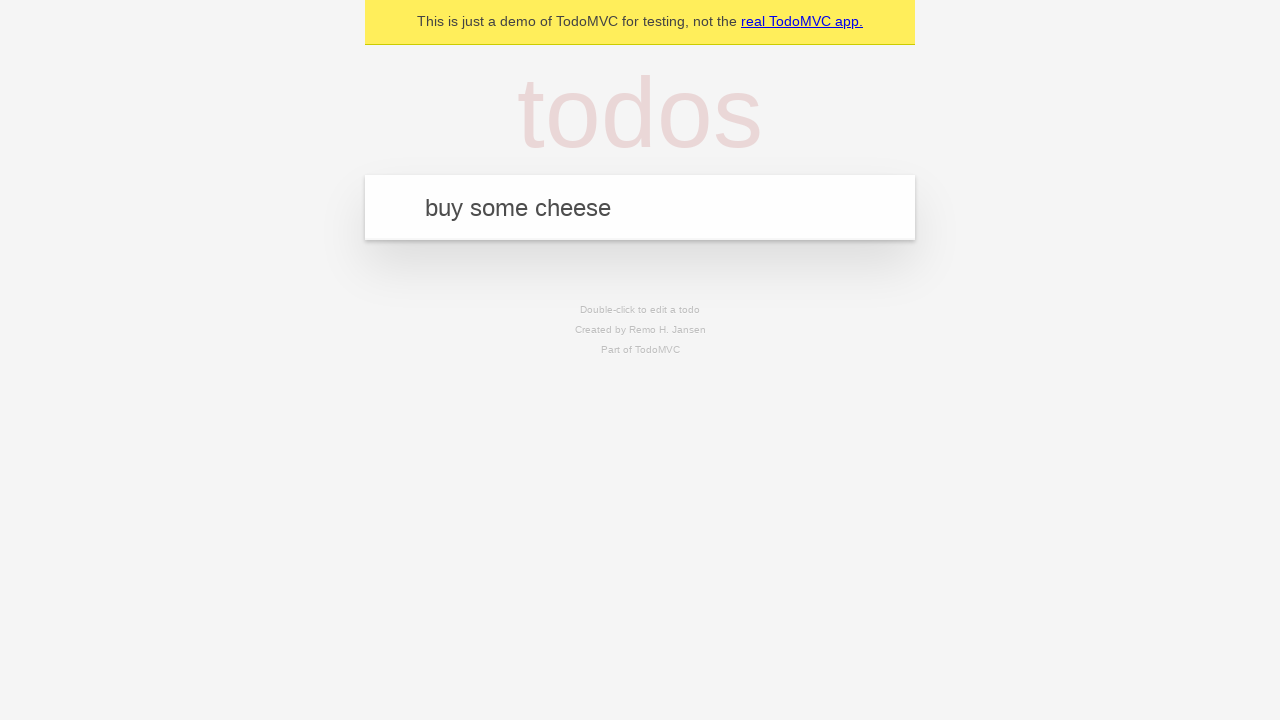

Pressed Enter to create todo 'buy some cheese' on internal:attr=[placeholder="What needs to be done?"i]
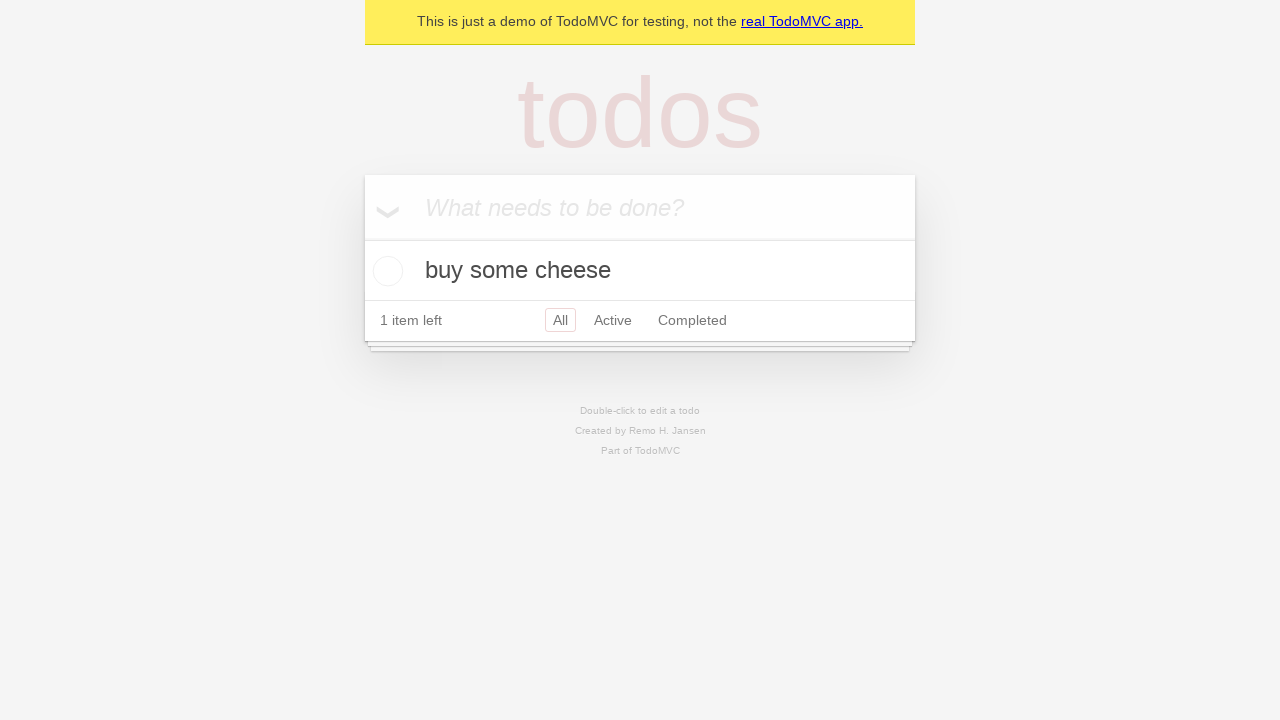

Filled todo input field with 'feed the cat' on internal:attr=[placeholder="What needs to be done?"i]
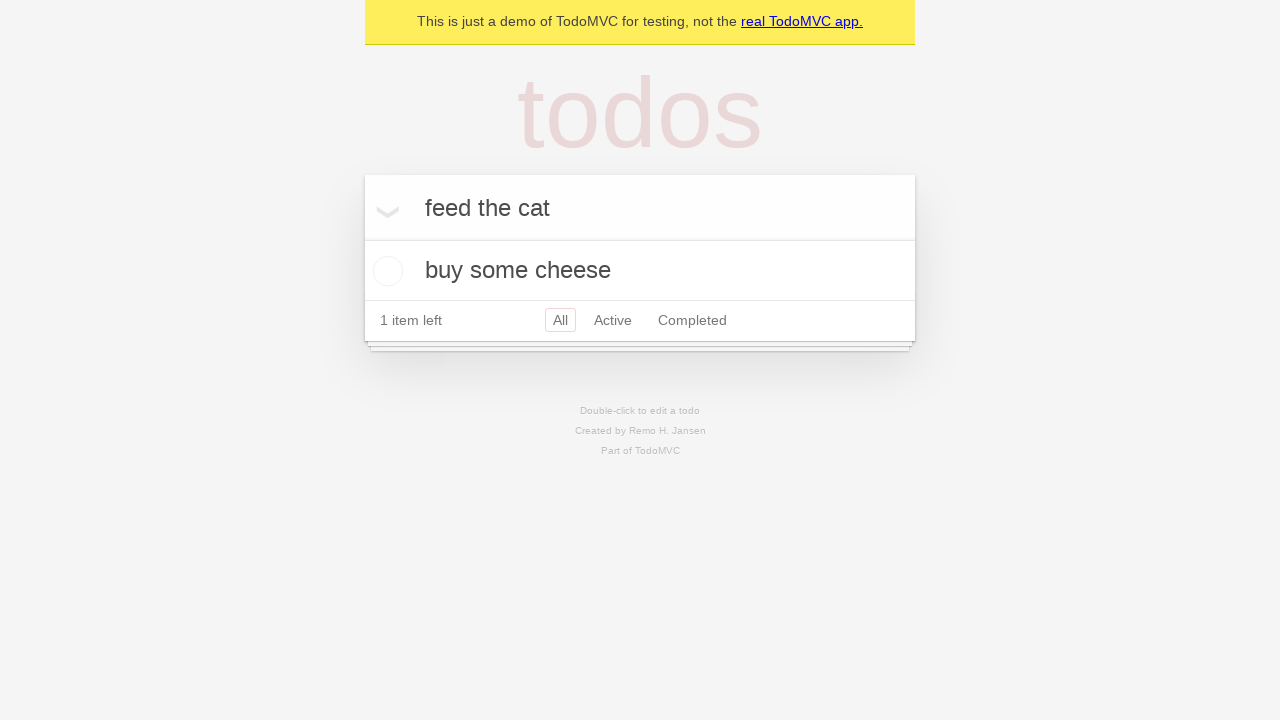

Pressed Enter to create todo 'feed the cat' on internal:attr=[placeholder="What needs to be done?"i]
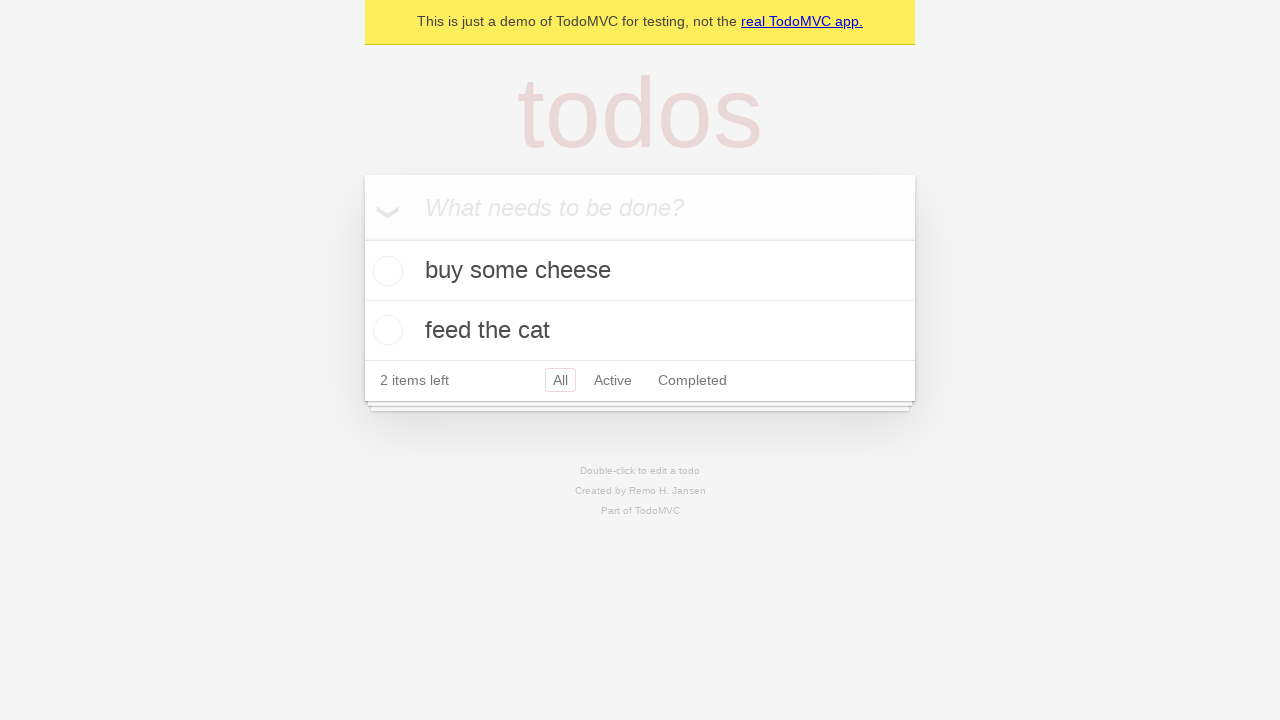

Filled todo input field with 'book a doctors appointment' on internal:attr=[placeholder="What needs to be done?"i]
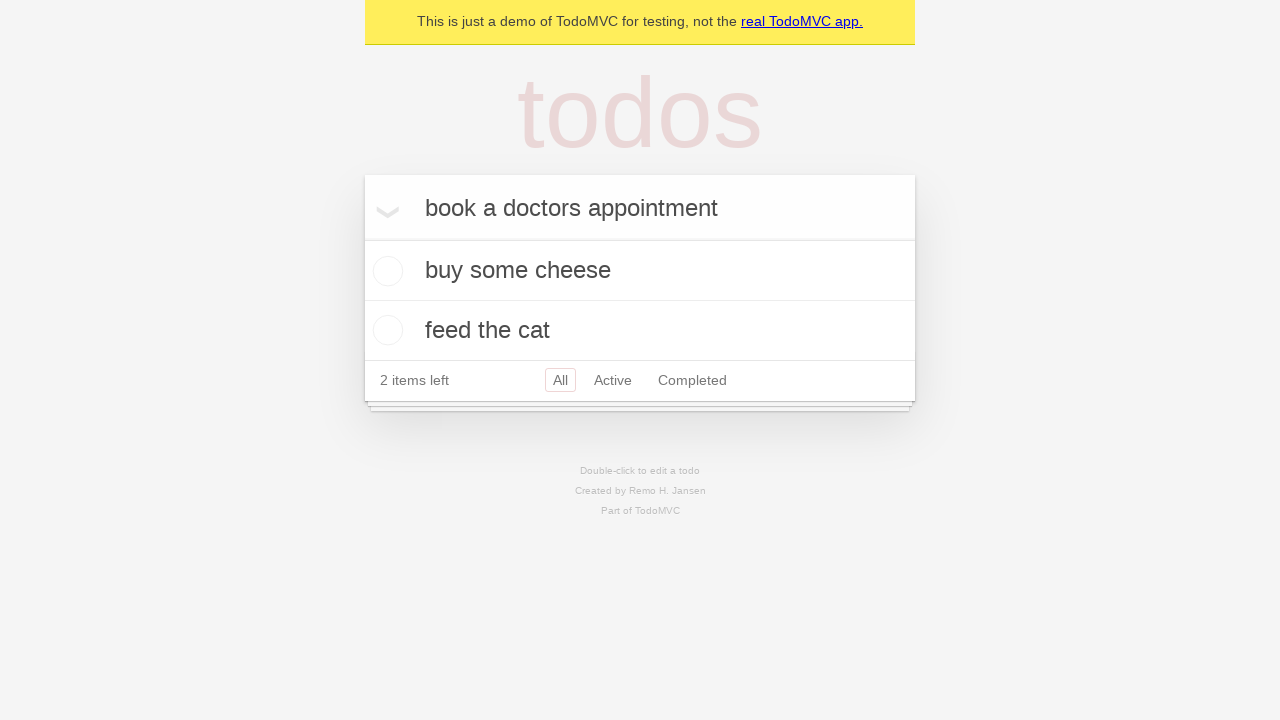

Pressed Enter to create todo 'book a doctors appointment' on internal:attr=[placeholder="What needs to be done?"i]
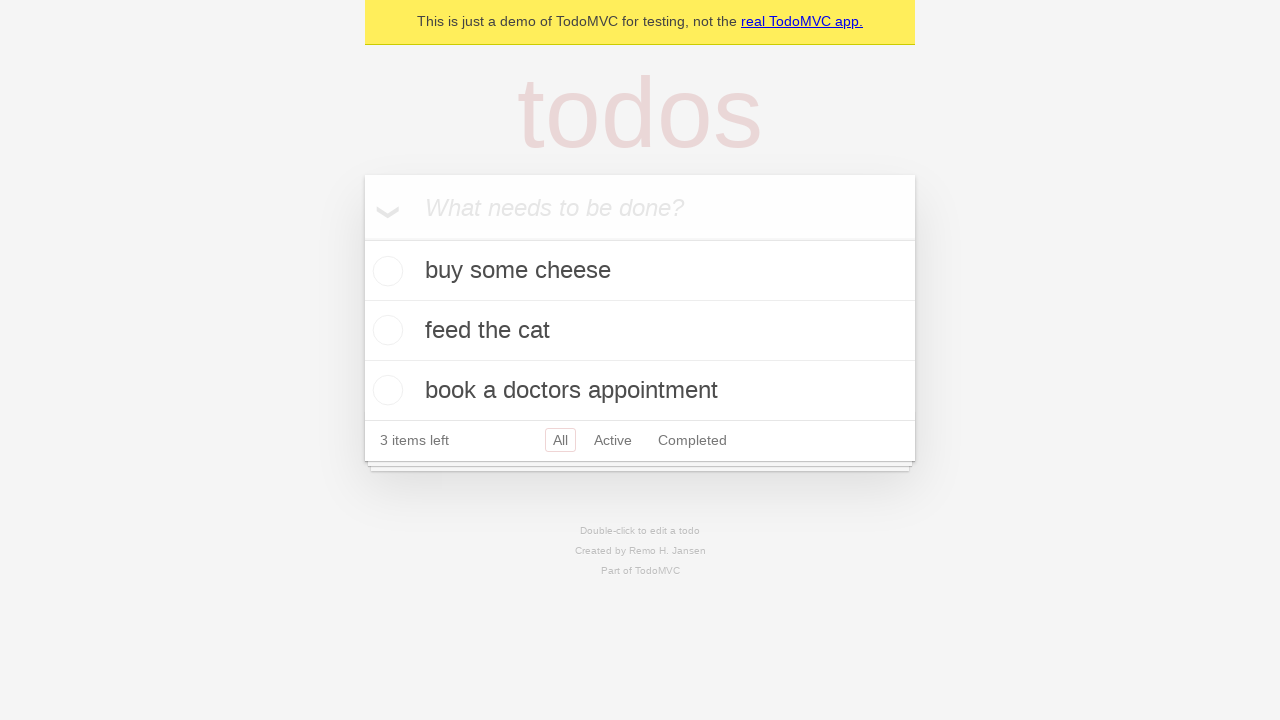

Waited for all 3 todos to be loaded
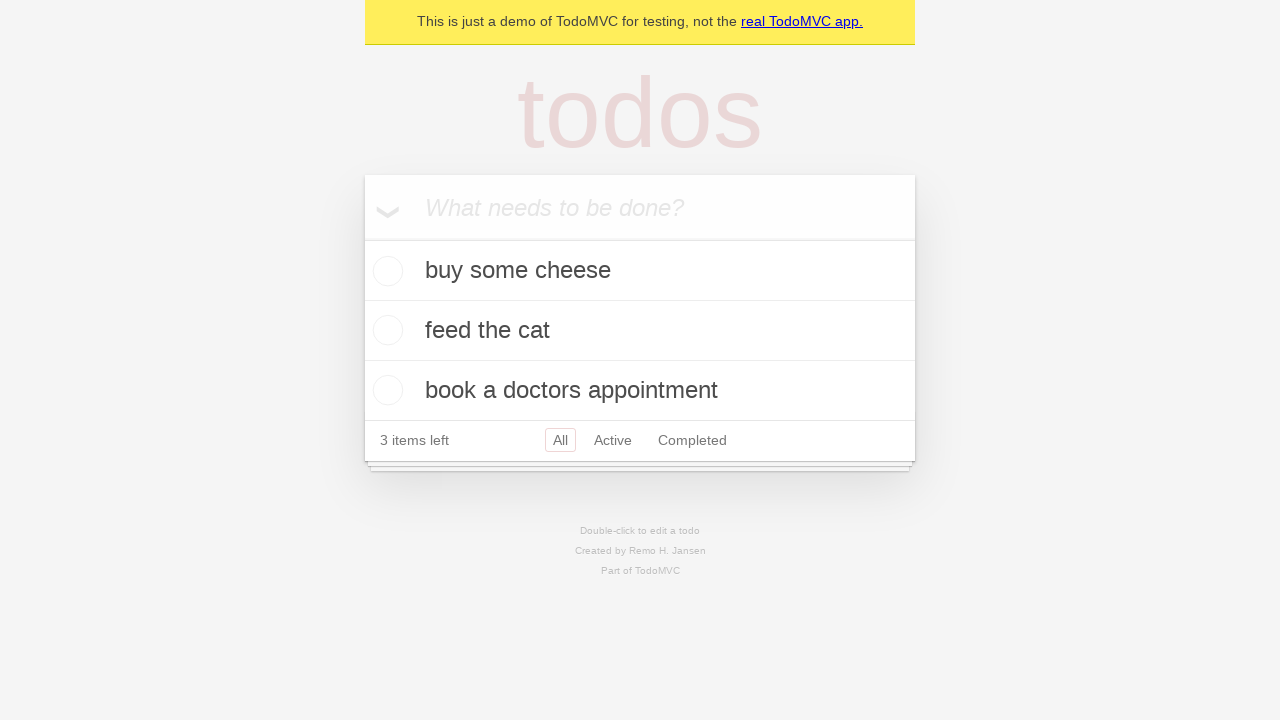

Double-clicked second todo to enter edit mode at (640, 331) on [data-testid='todo-item'] >> nth=1
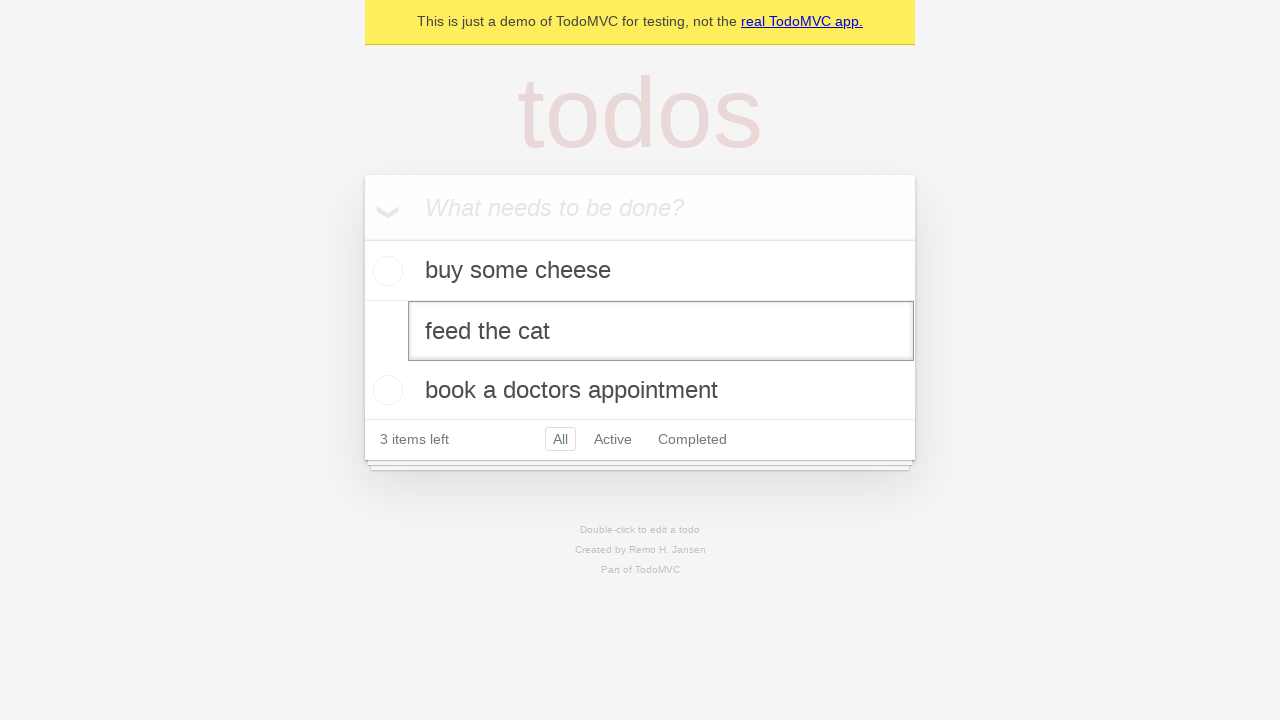

Filled edit field with text containing leading and trailing whitespace on [data-testid='todo-item'] >> nth=1 >> internal:role=textbox[name="Edit"i]
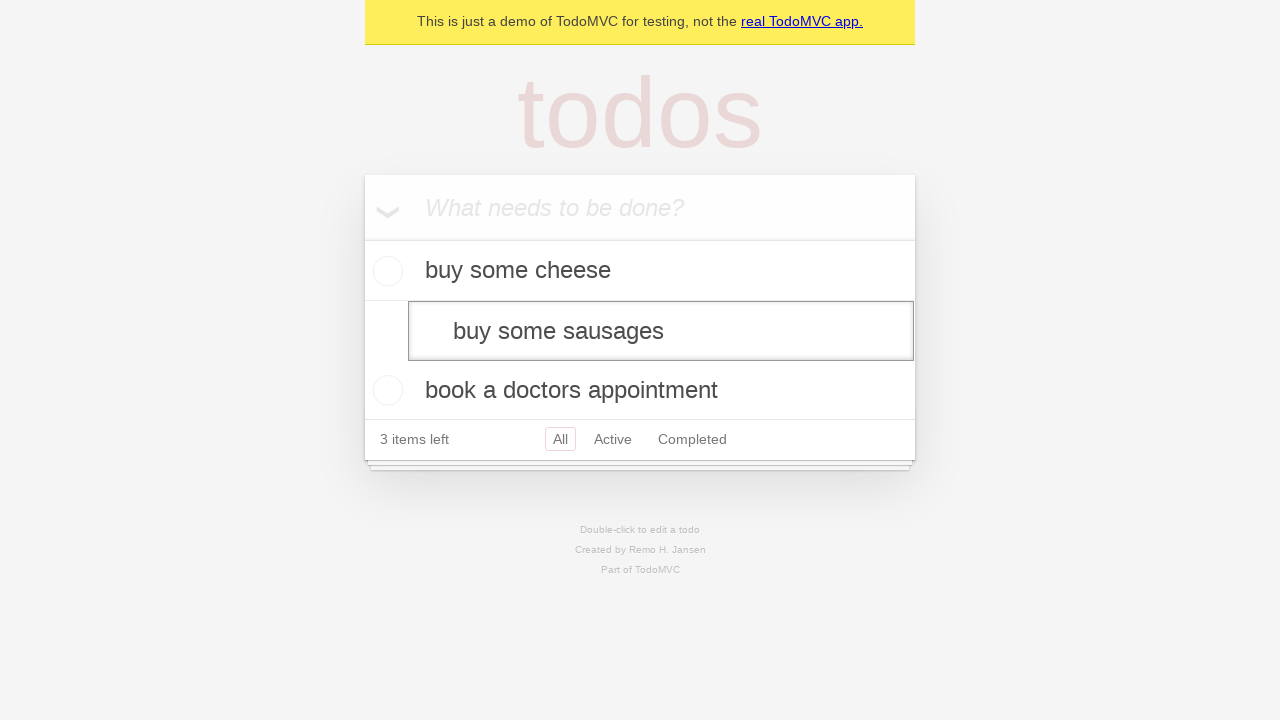

Pressed Enter to save edited todo with trimmed whitespace on [data-testid='todo-item'] >> nth=1 >> internal:role=textbox[name="Edit"i]
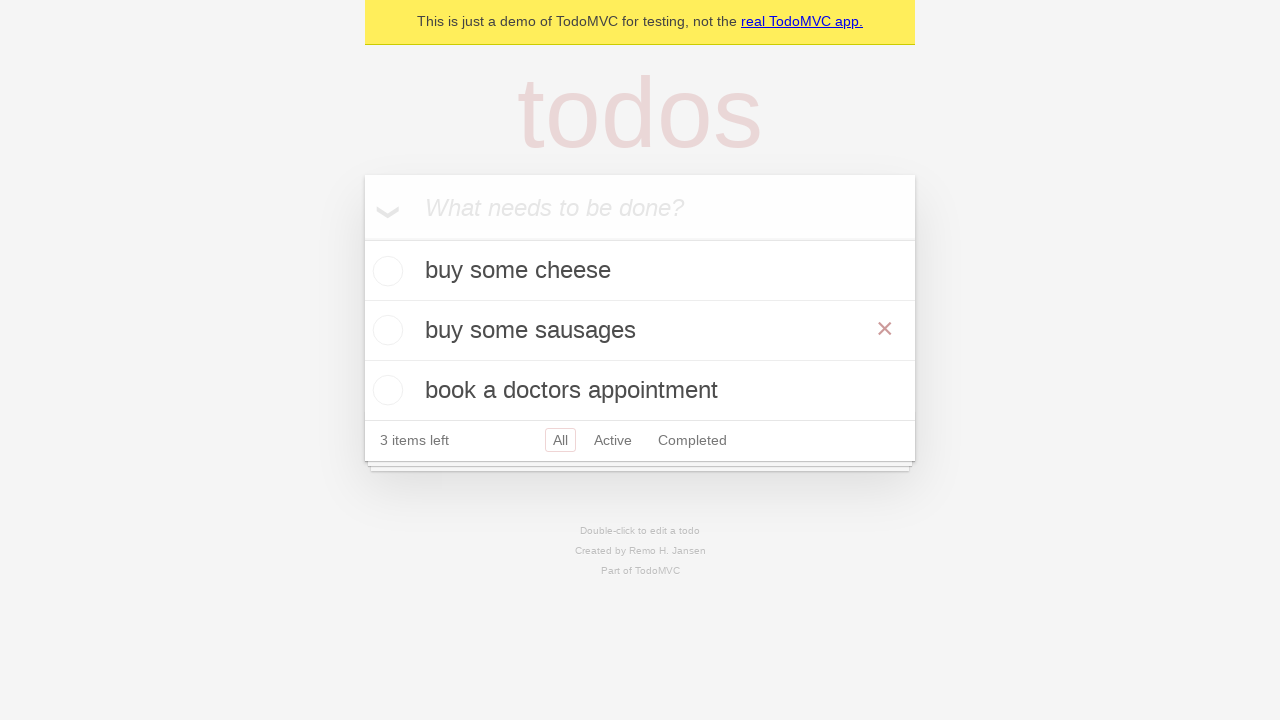

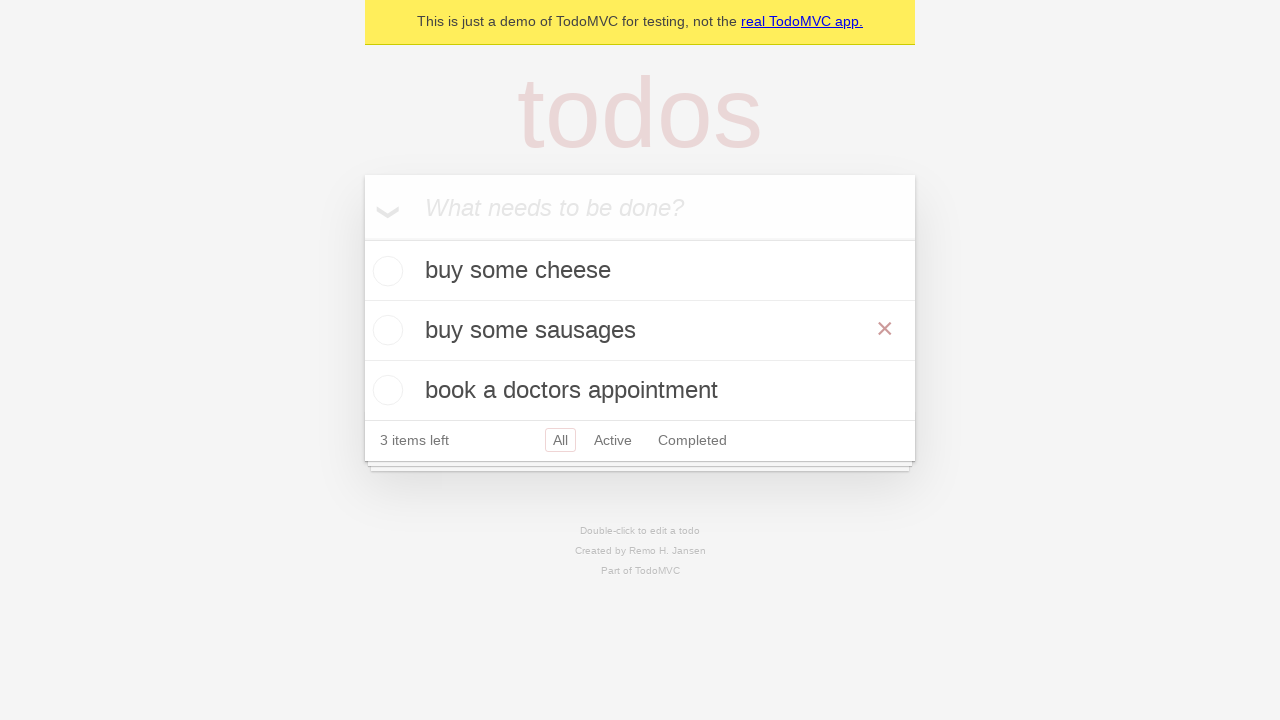